Tests JavaScript alert handling by clicking three different alert buttons (JS Alert, JS Confirm, JS Prompt), interacting with each alert dialog by accepting, dismissing, and entering text.

Starting URL: https://the-internet.herokuapp.com/javascript_alerts

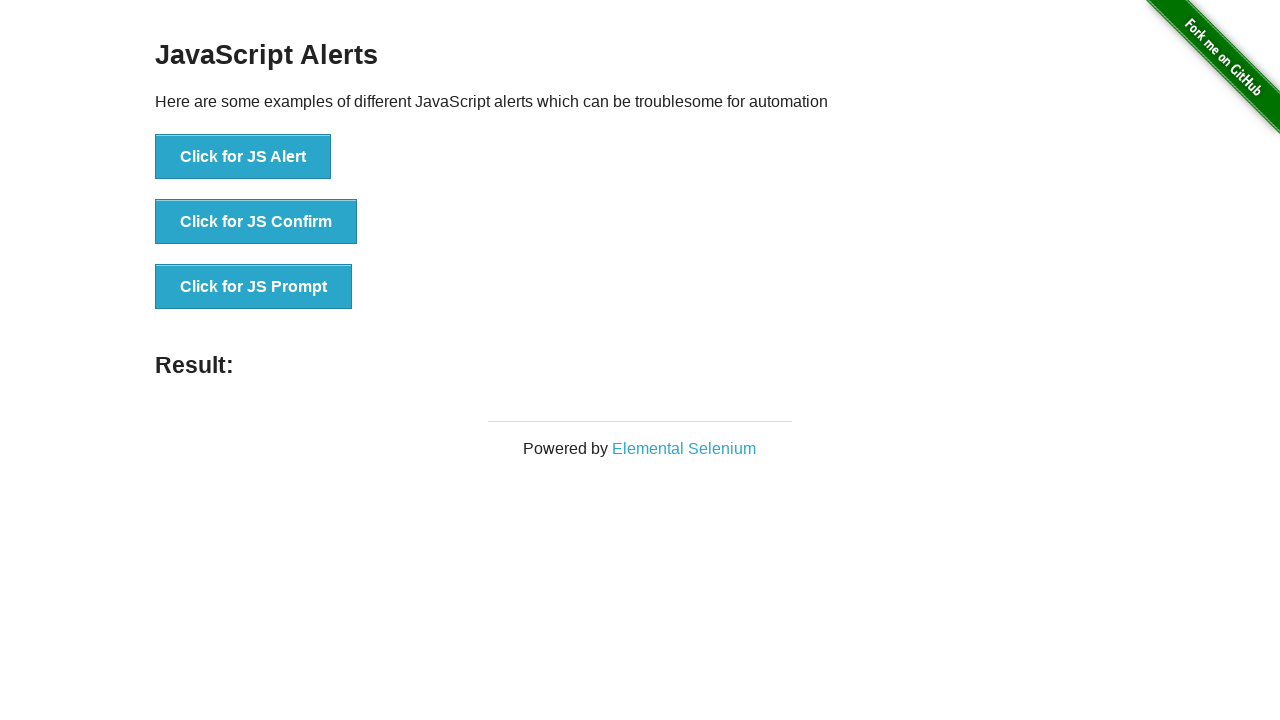

Clicked JS Alert button at (243, 157) on xpath=//button[@onclick='jsAlert()']
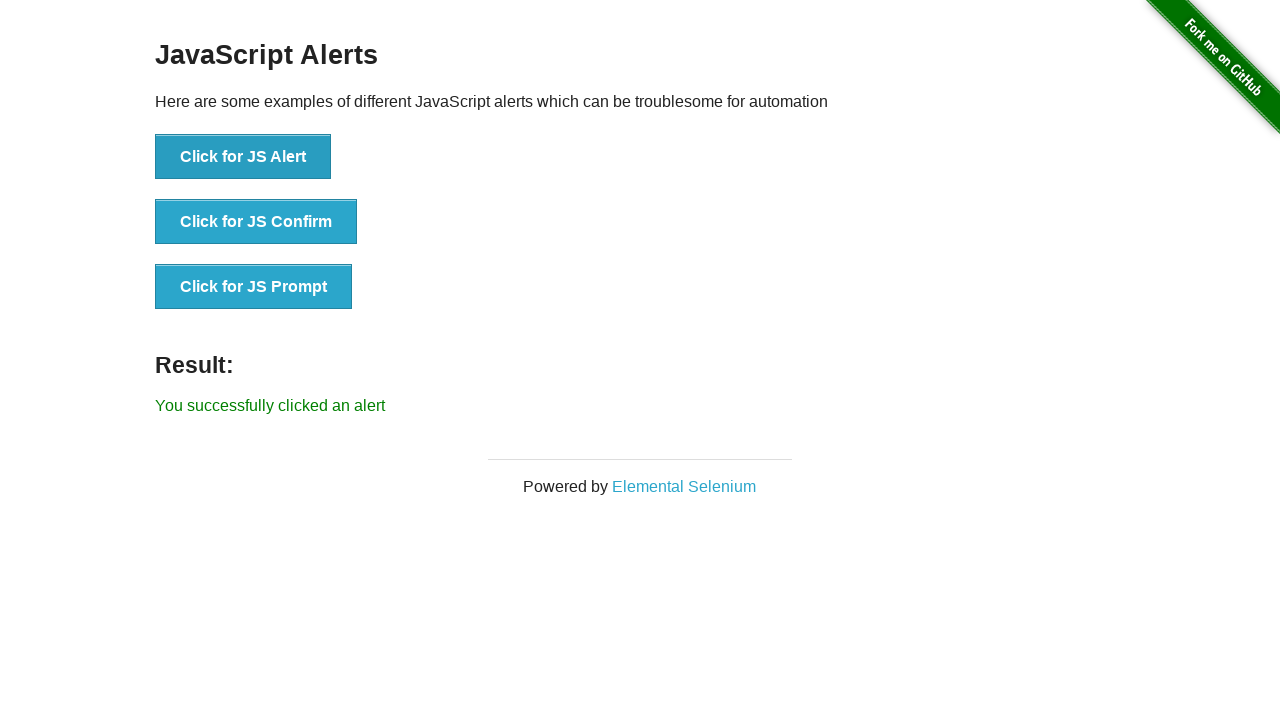

Clicked JS Alert button and accepted alert dialog at (243, 157) on xpath=//button[@onclick='jsAlert()']
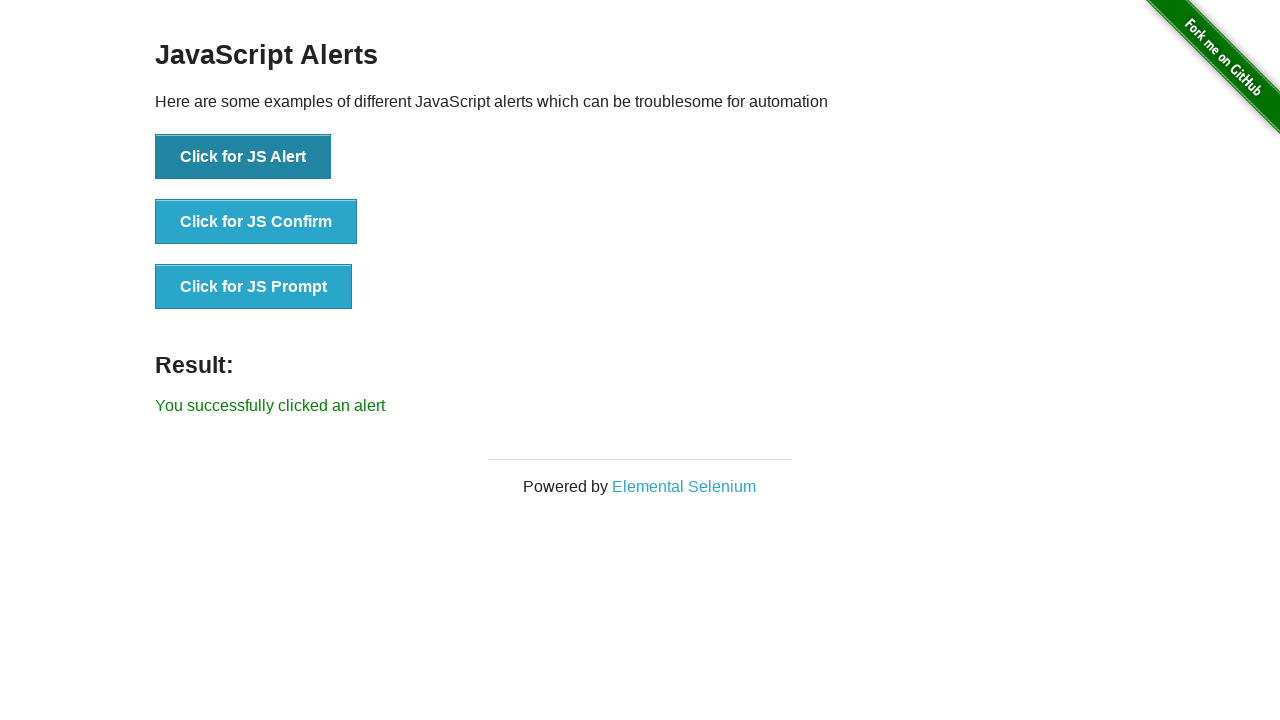

Clicked JS Confirm button and dismissed confirmation dialog at (256, 222) on xpath=//button[@onclick='jsConfirm()']
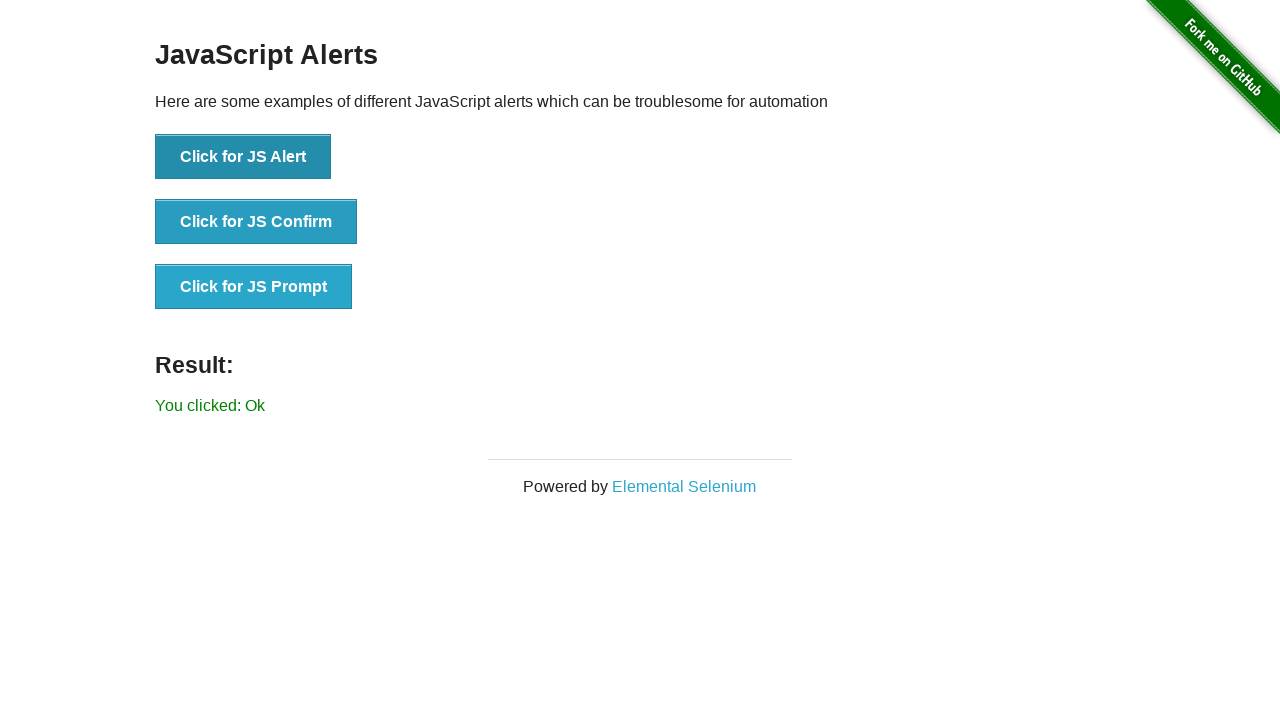

Clicked JS Prompt button and entered 'Hello from Playwright' in prompt dialog at (254, 287) on xpath=//button[@onclick='jsPrompt()']
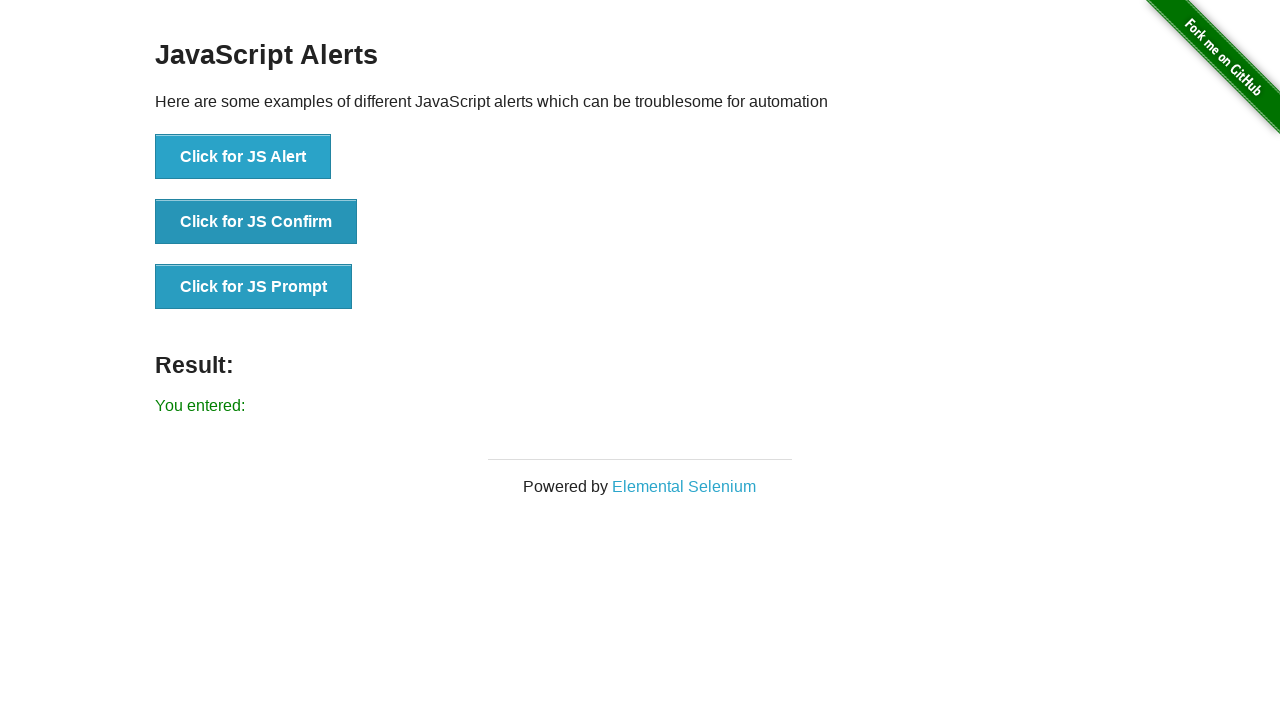

Result text element loaded and became visible
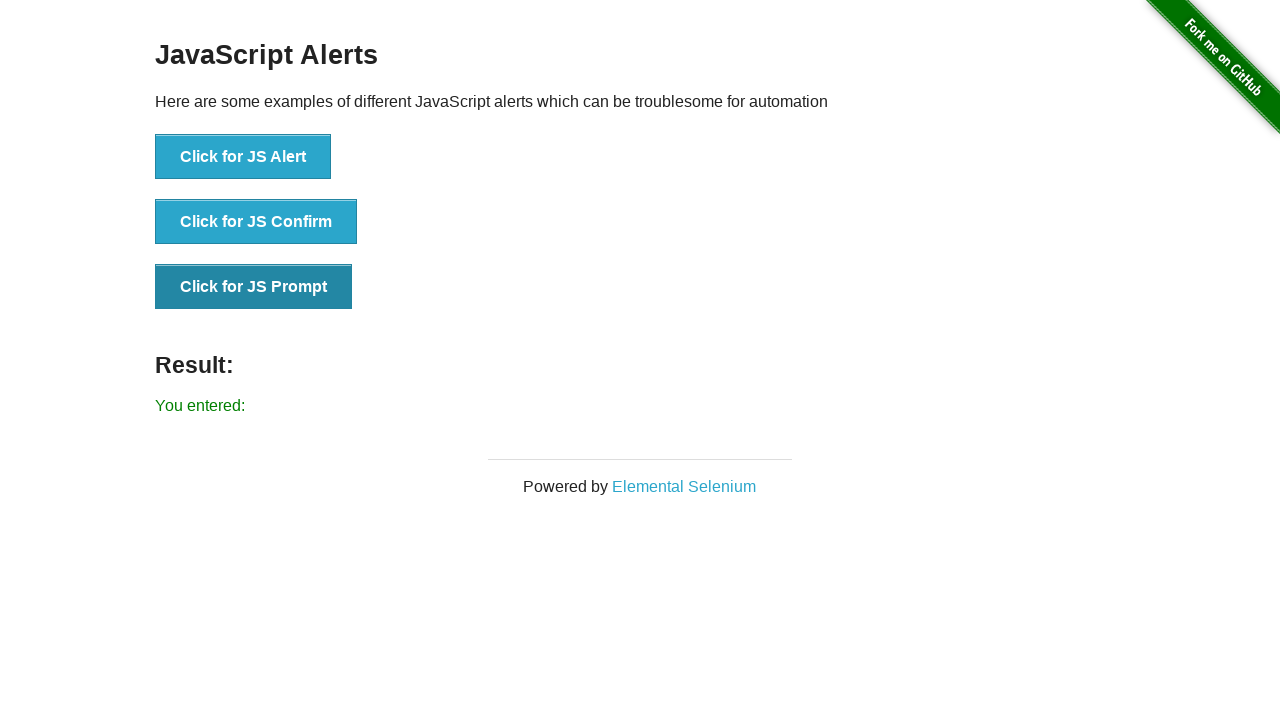

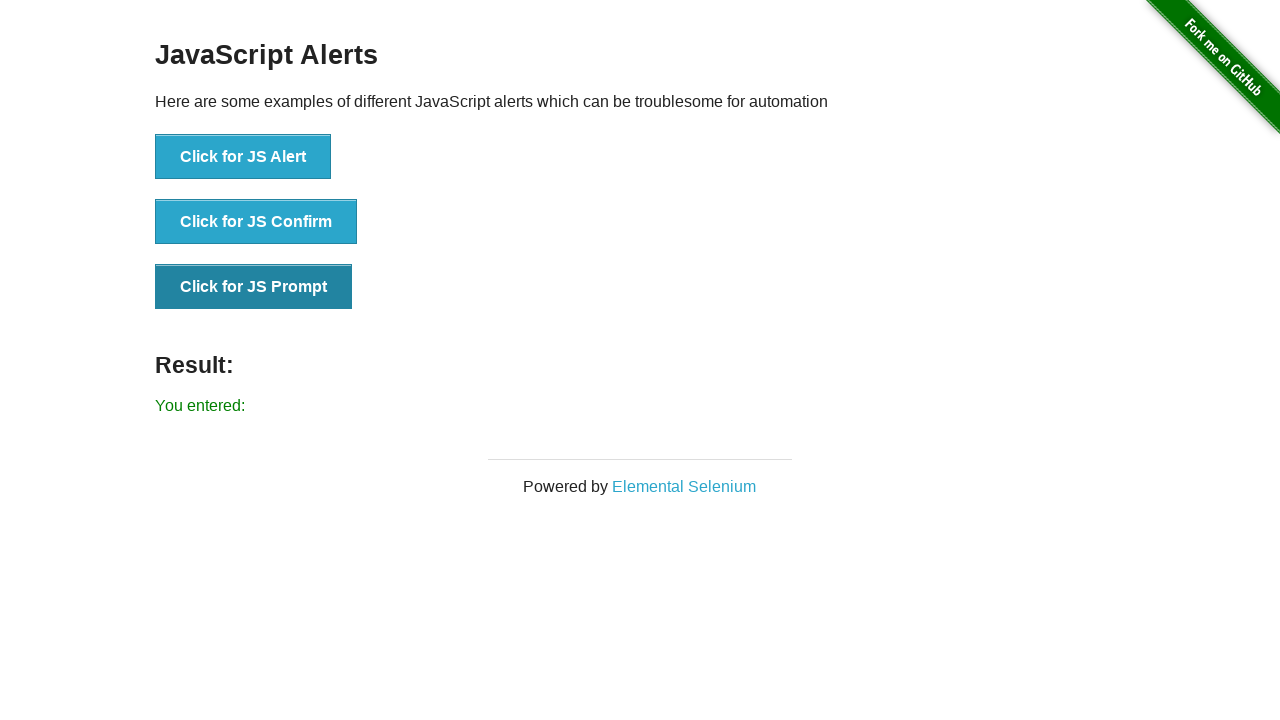